Tests radio button functionality by clicking the Yes radio button and verifying that the No radio button is disabled

Starting URL: https://demoqa.com/radio-button

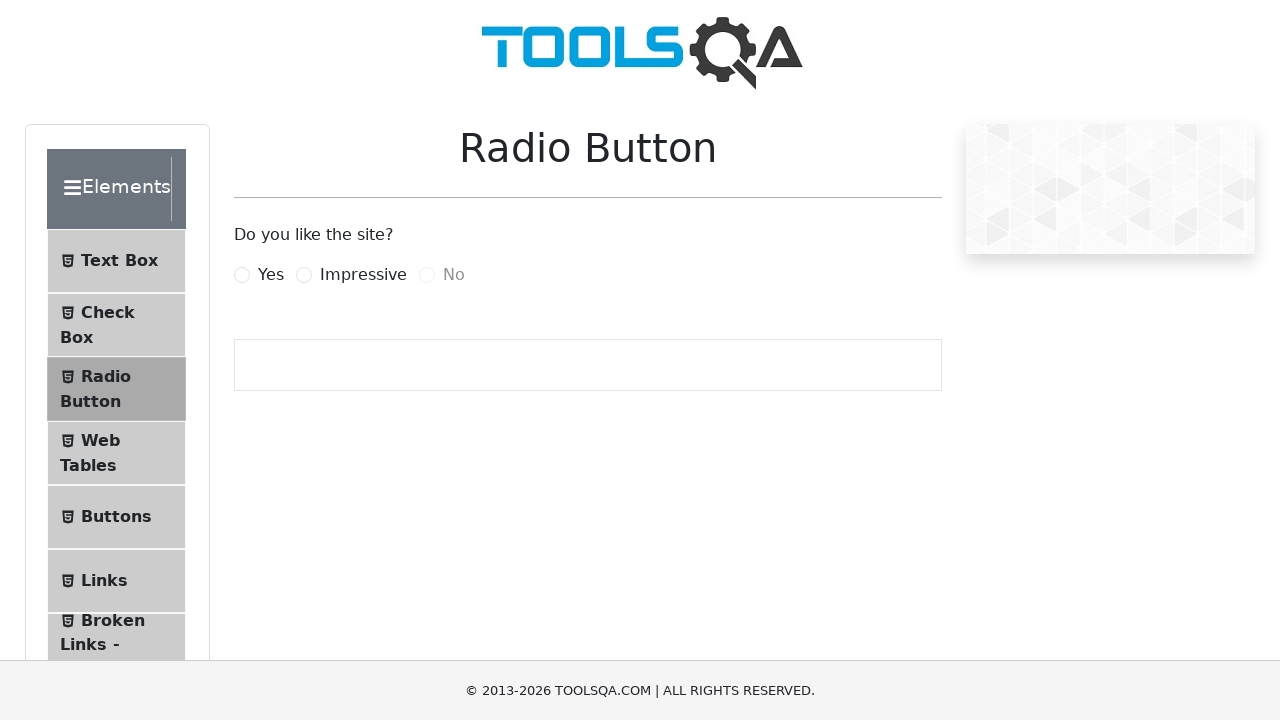

Clicked the Yes radio button at (271, 275) on label[for='yesRadio']
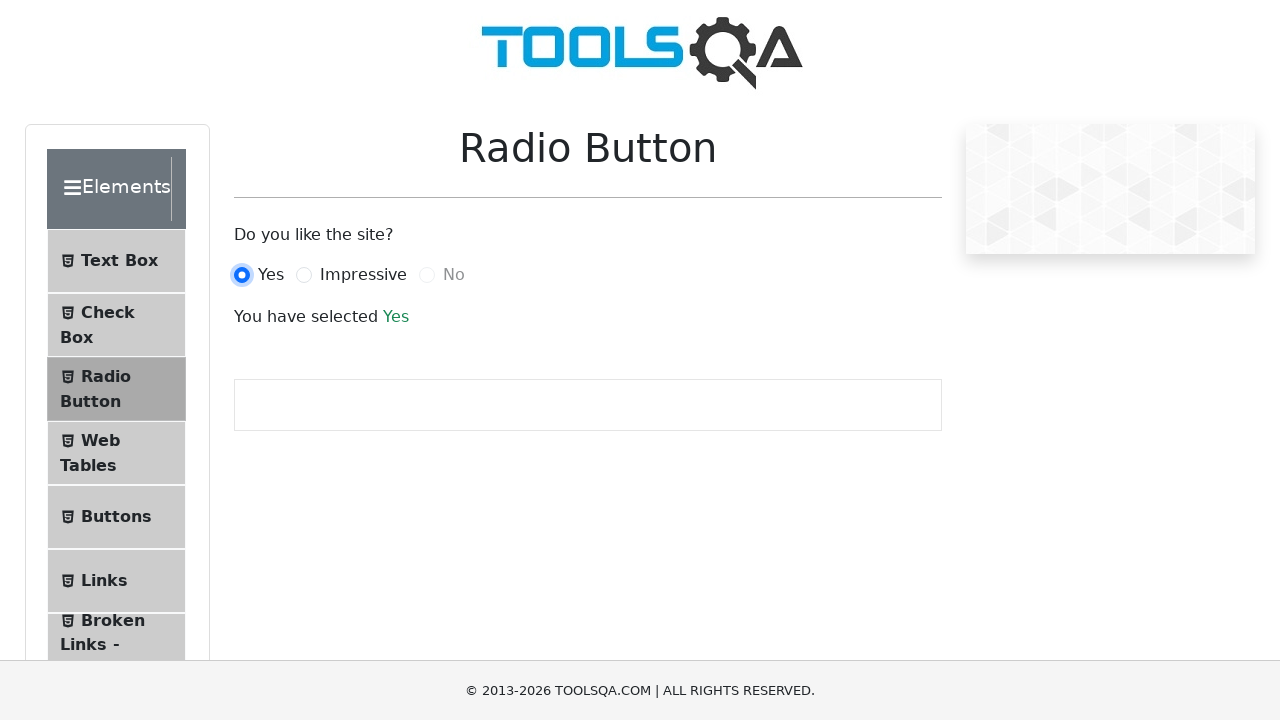

Located the No radio button element
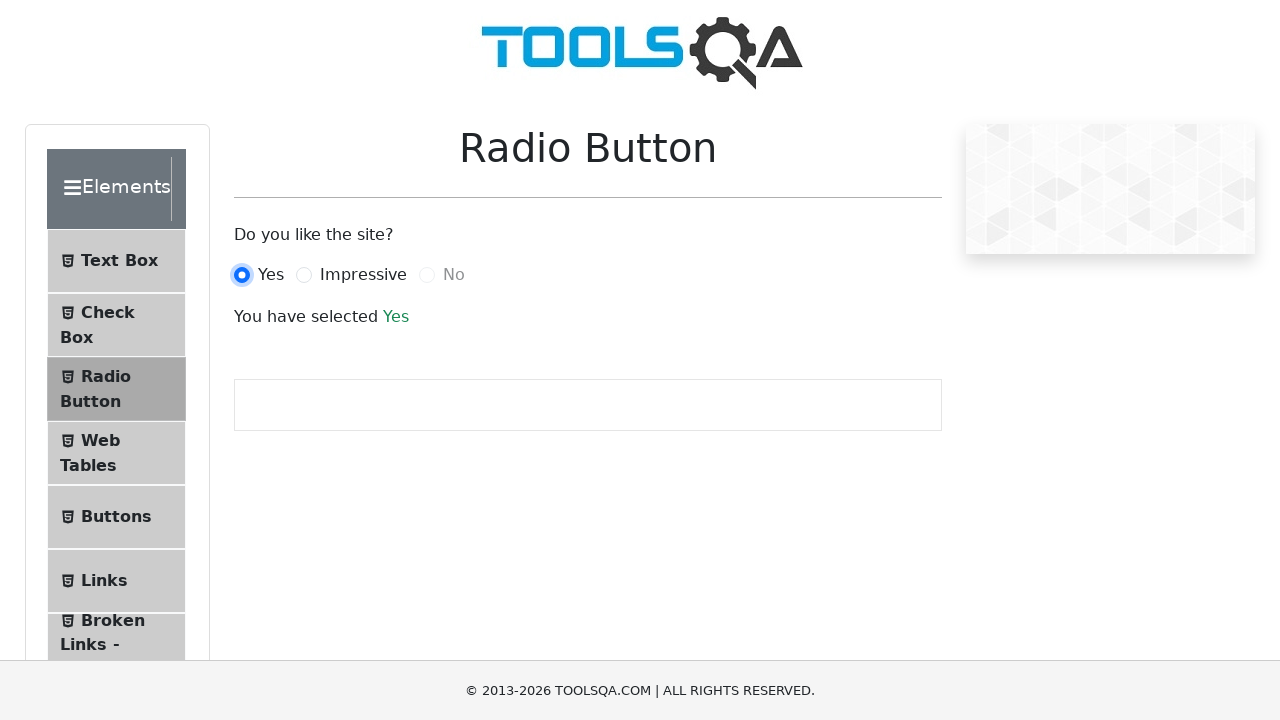

Checked if No radio button is disabled
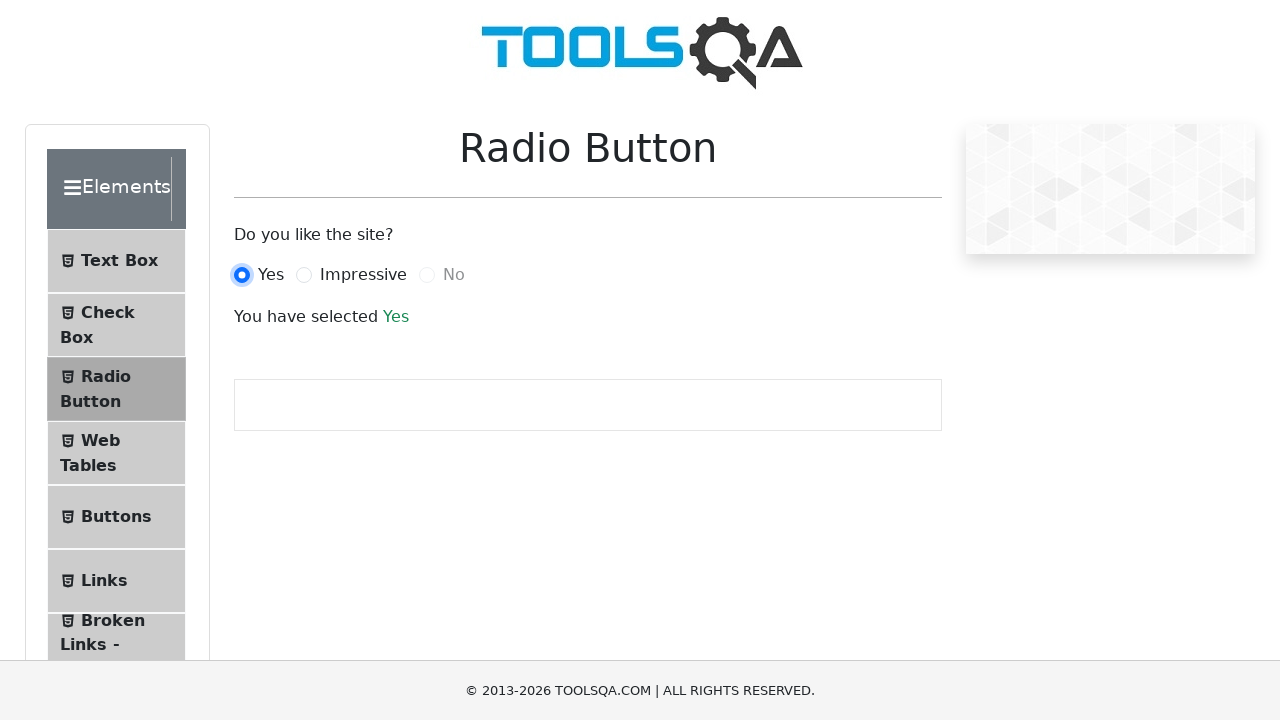

Test passed: No radio button is disabled as expected
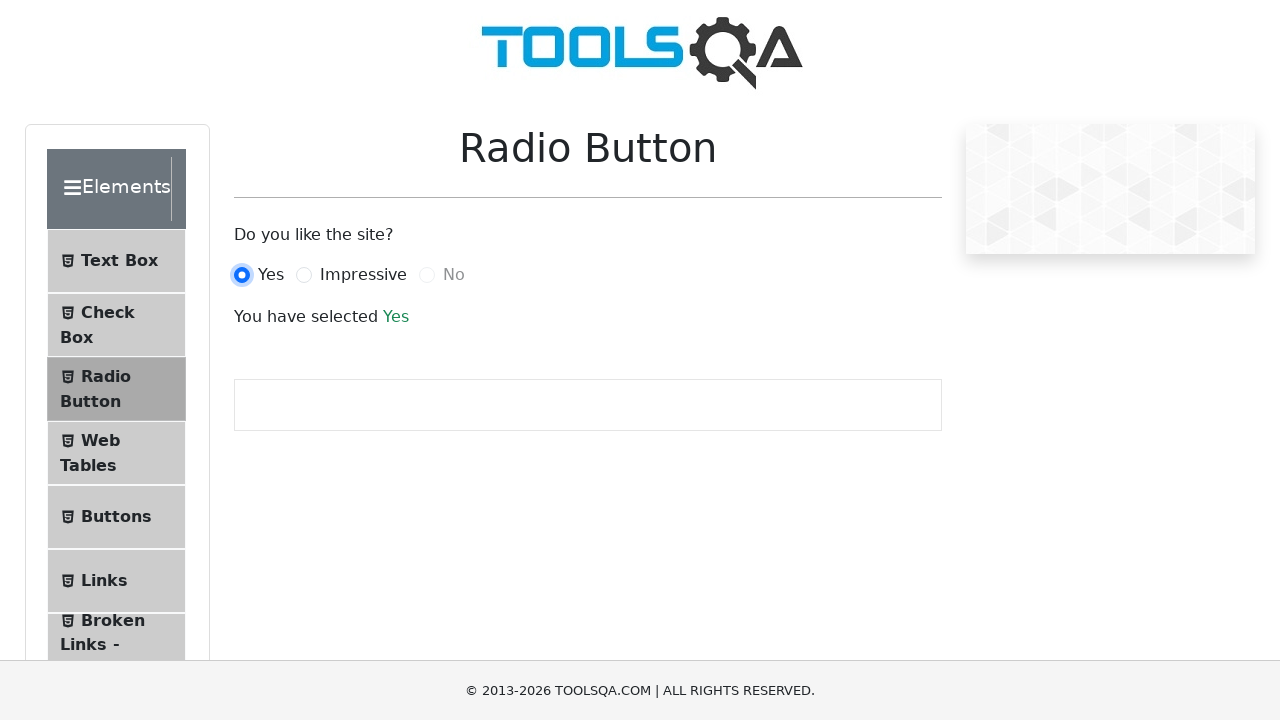

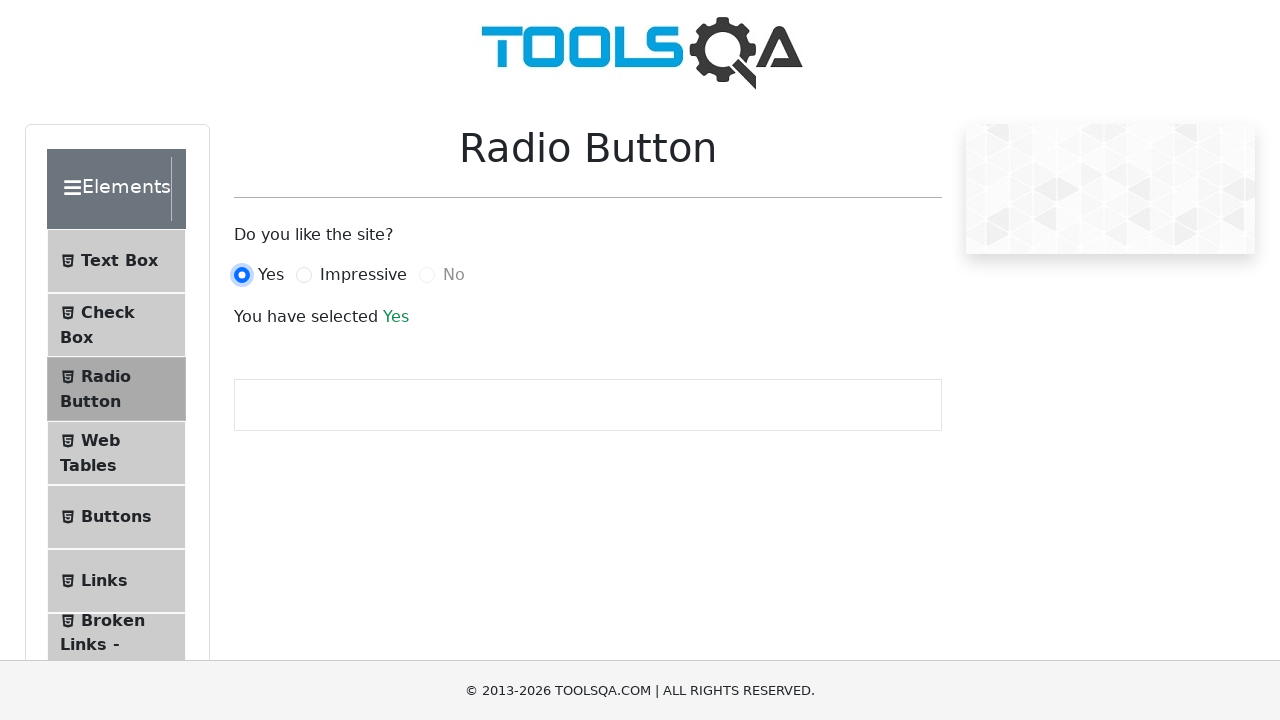